Tests a form submission by extracting a value from an element attribute, calculating a mathematical result, filling an input field, clicking a checkbox and radio button, then submitting the form

Starting URL: http://suninjuly.github.io/get_attribute.html

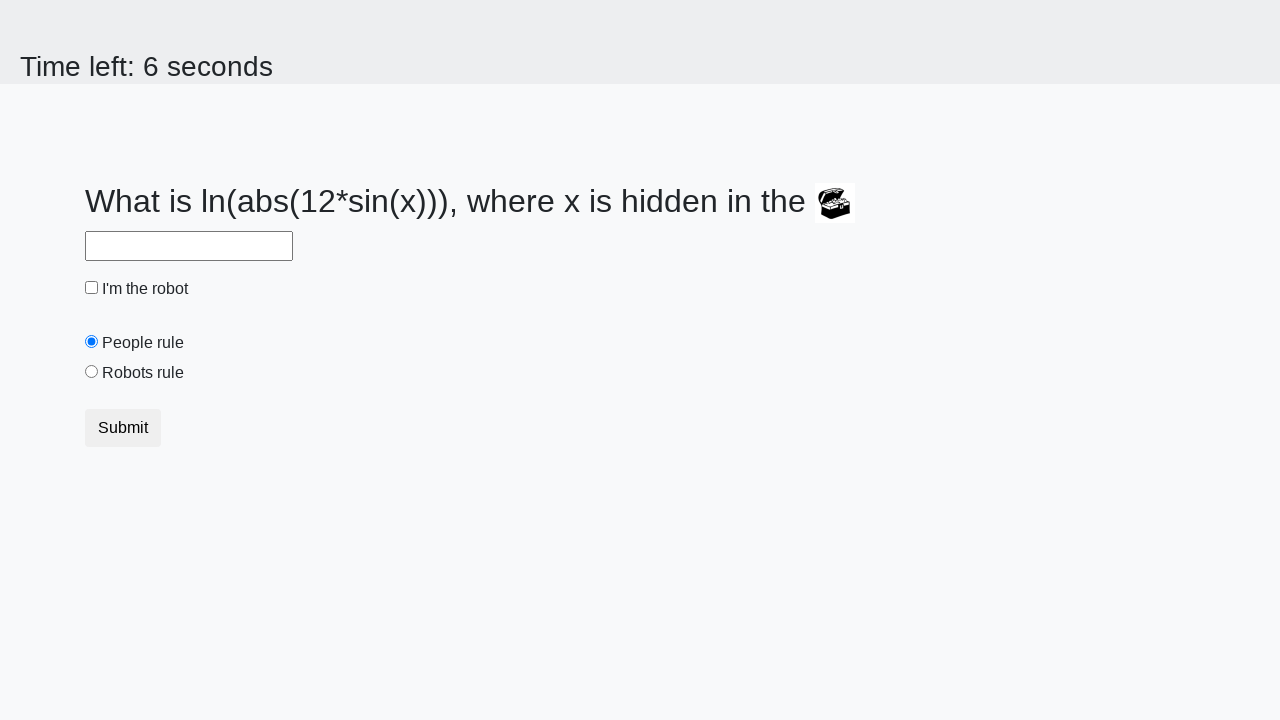

Extracted 'valuex' attribute from treasure element
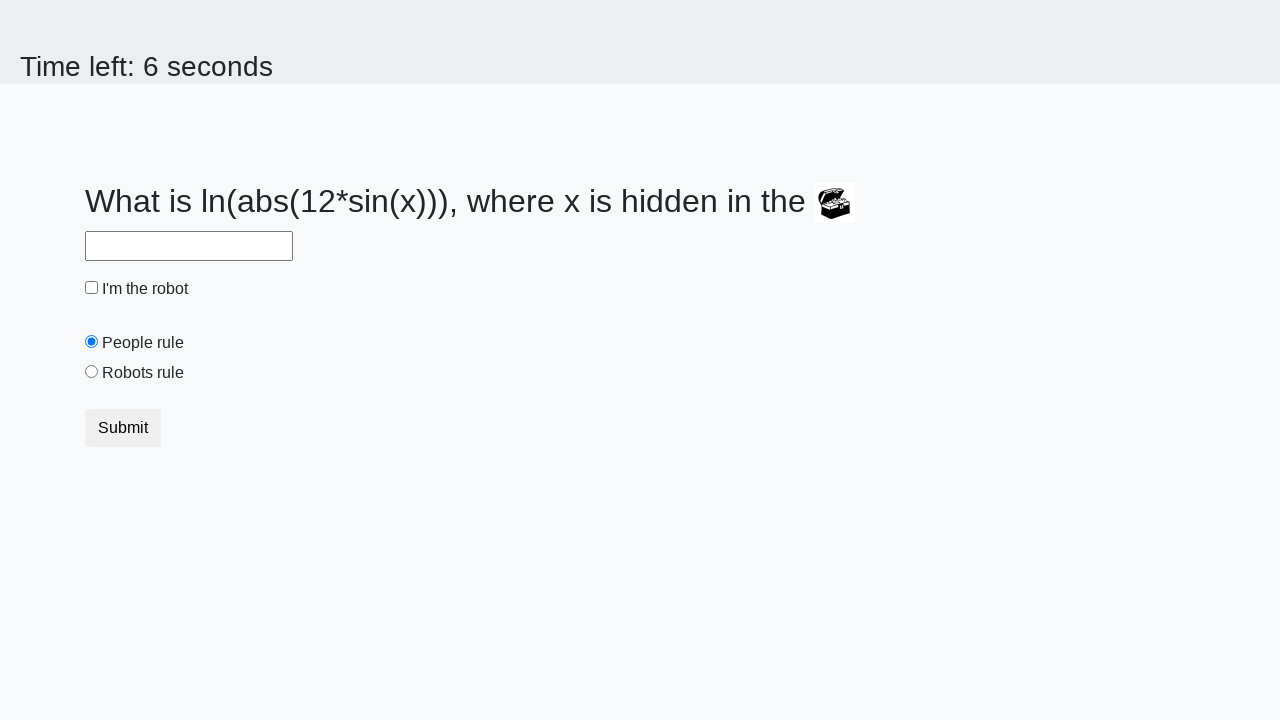

Calculated mathematical result: 2.45275989662158
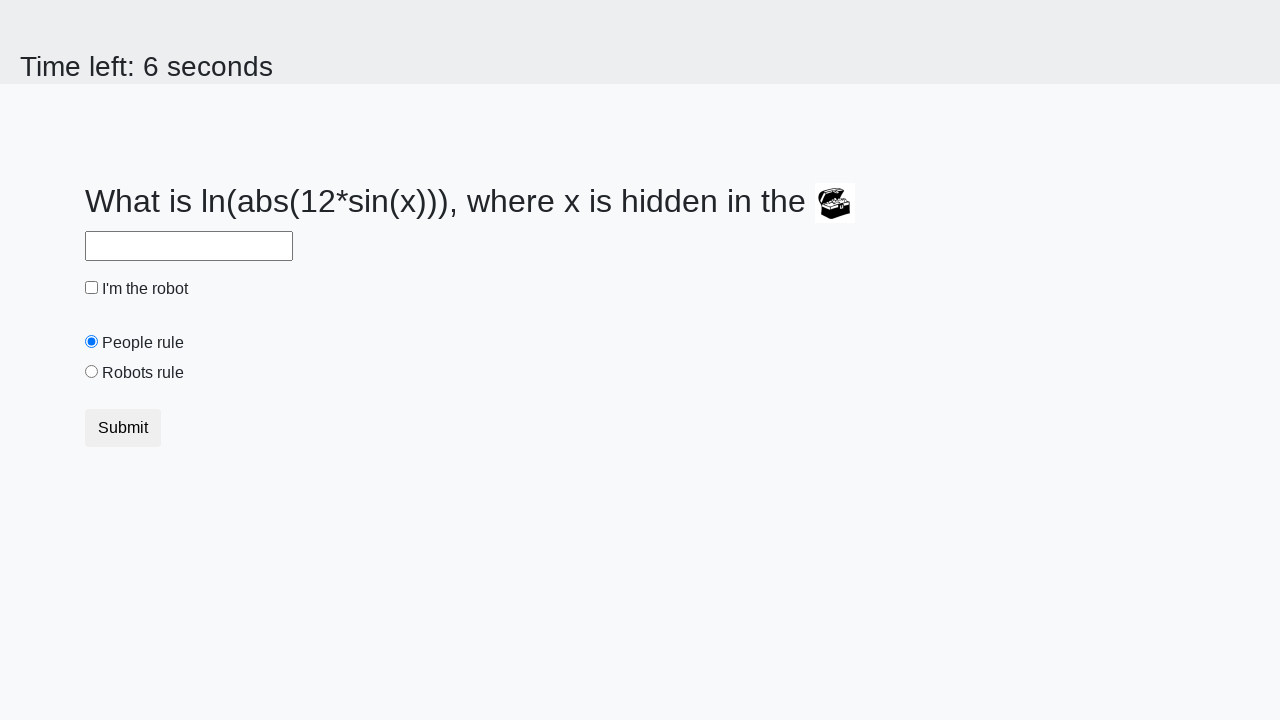

Filled input field with calculated value on input
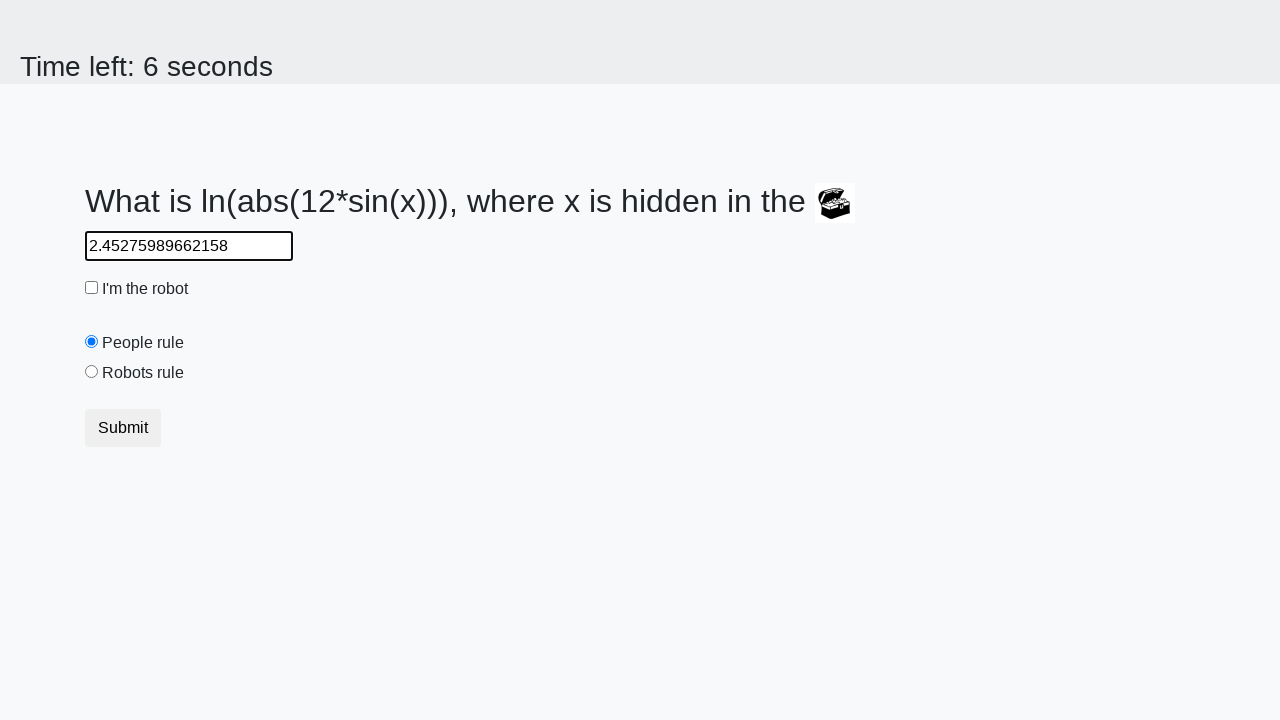

Clicked robot checkbox at (92, 288) on div > #robotCheckbox
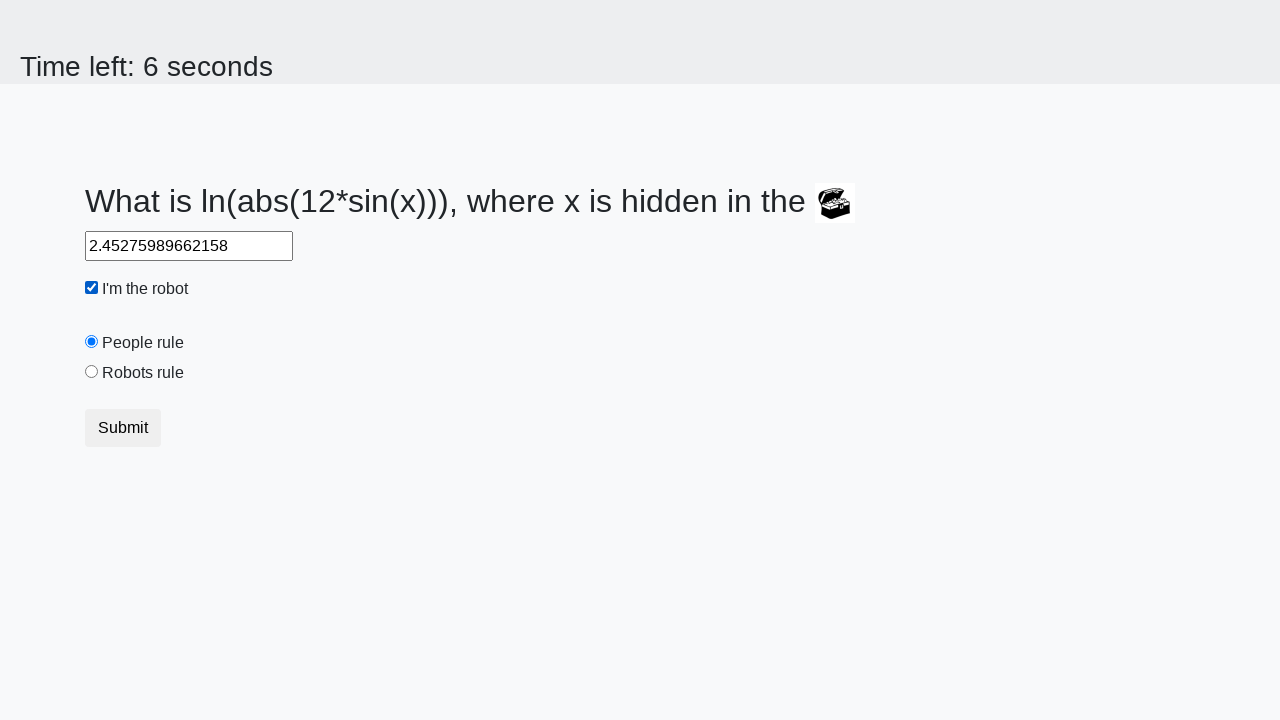

Clicked 'robots rule' radio button at (92, 372) on div > #robotsRule
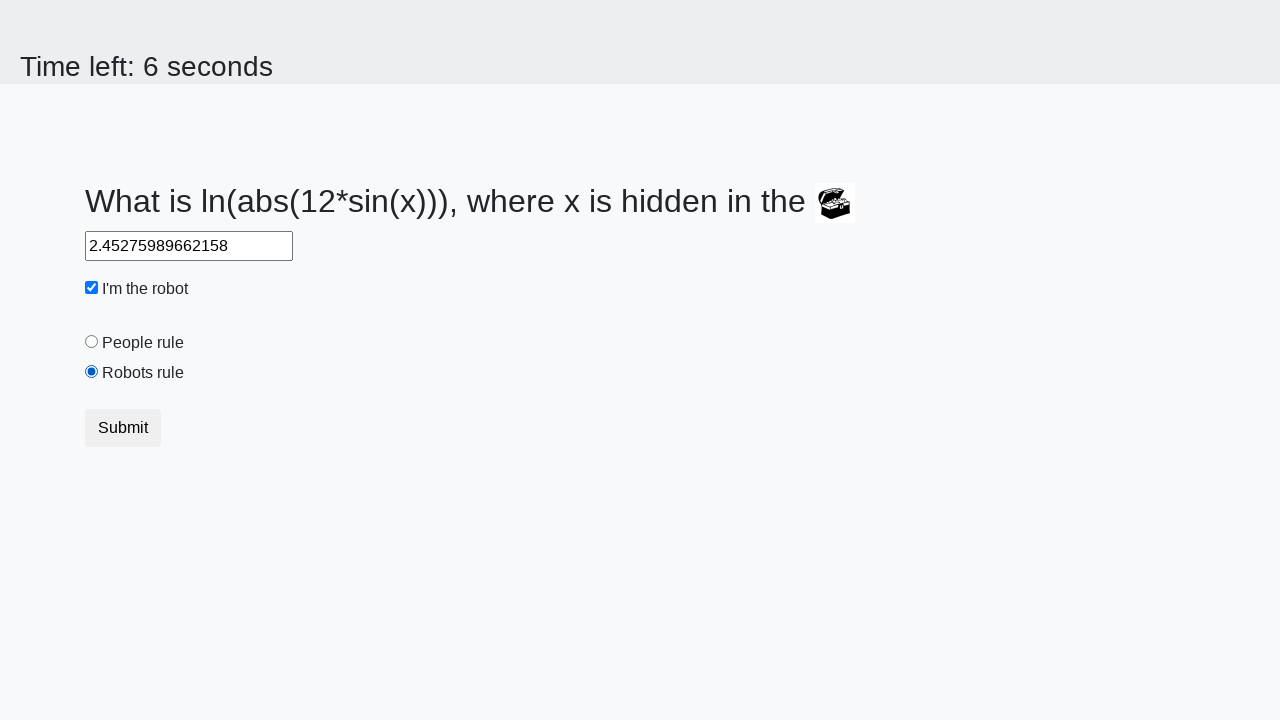

Clicked form submit button at (123, 428) on button
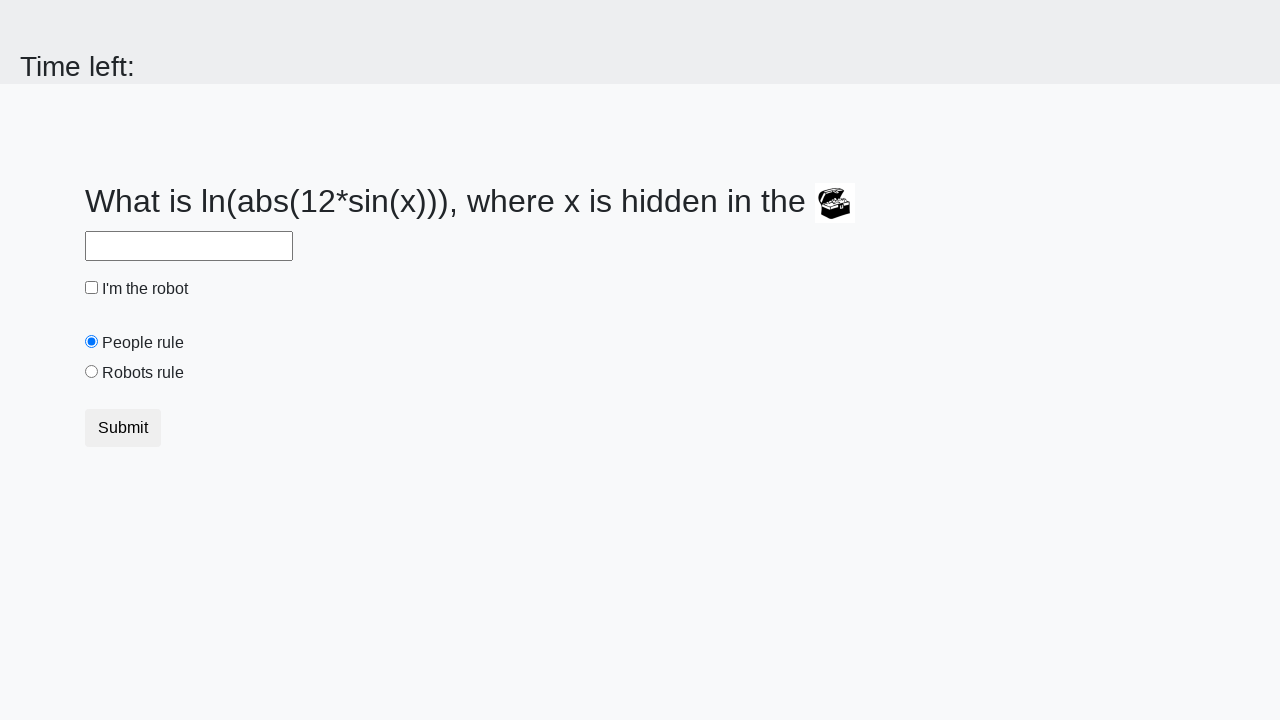

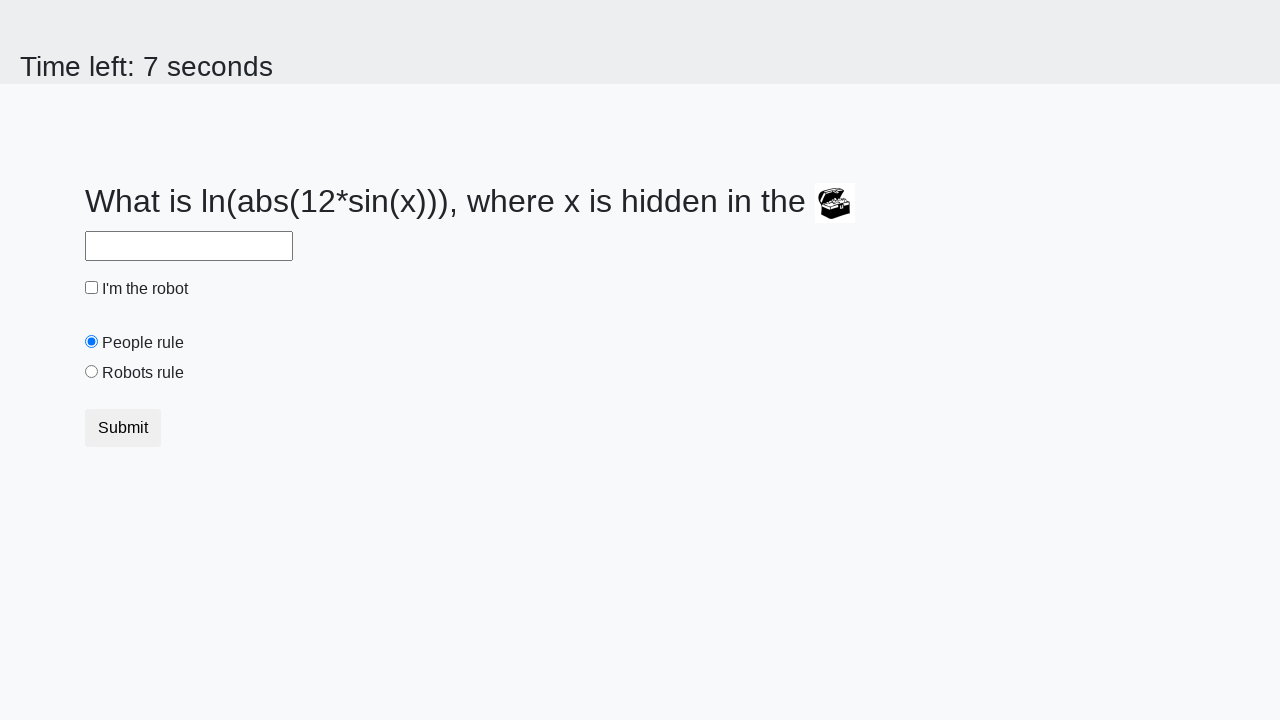